Uploads a file using the file upload input

Starting URL: https://demoqa.com/upload-download

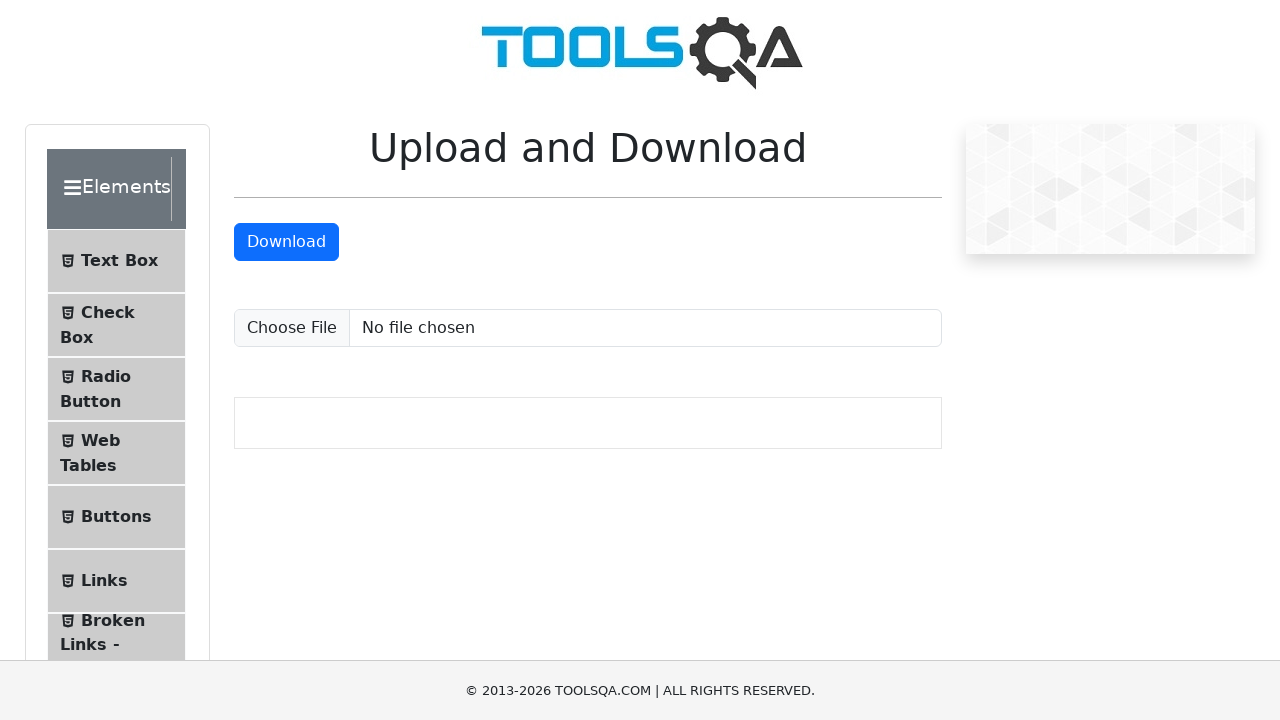

Created temporary test file with content
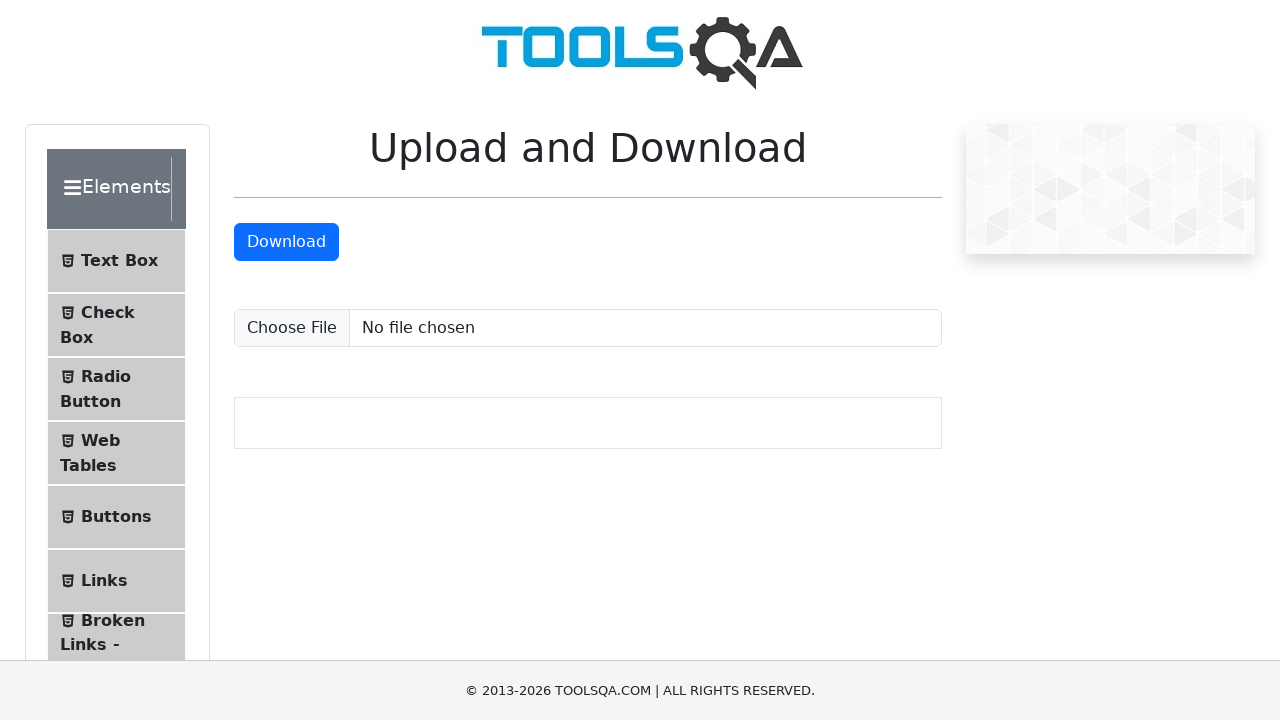

Uploaded file using the file upload input
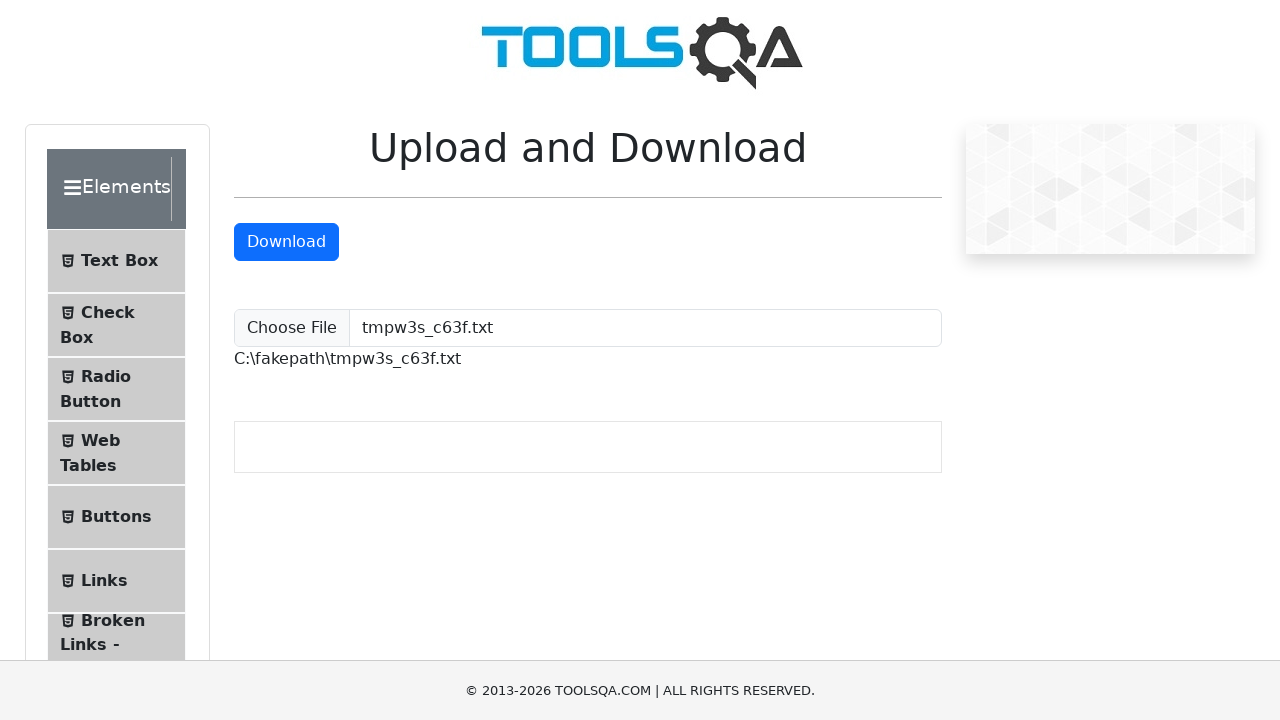

Cleaned up temporary file
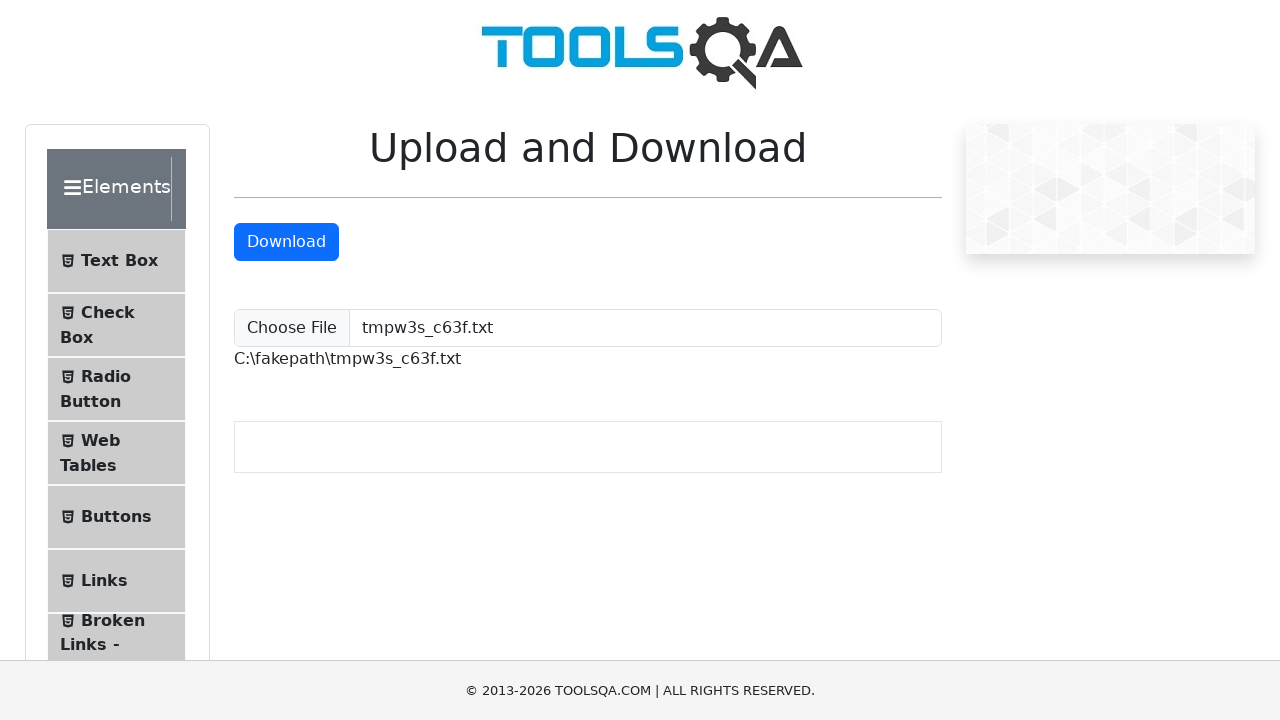

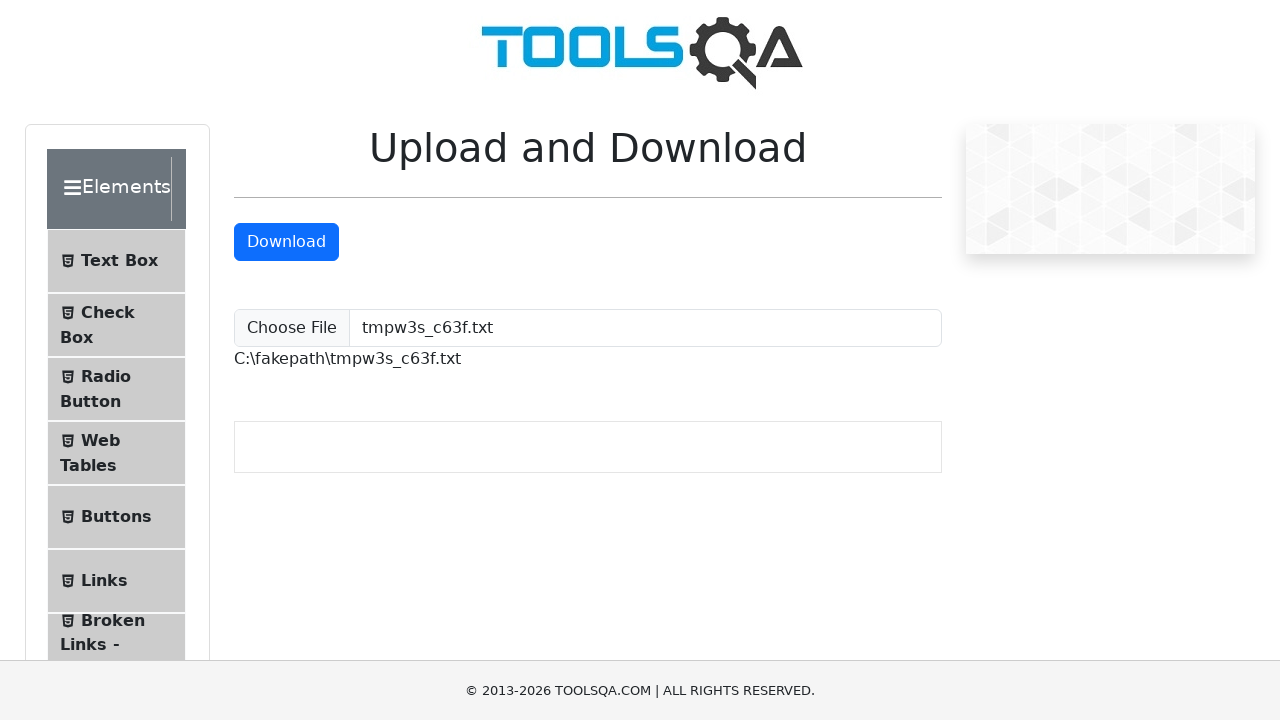